Navigates to Merriam-Webster website and verifies that all links on the page are loaded and accessible

Starting URL: https://www.merriam-webster.com/

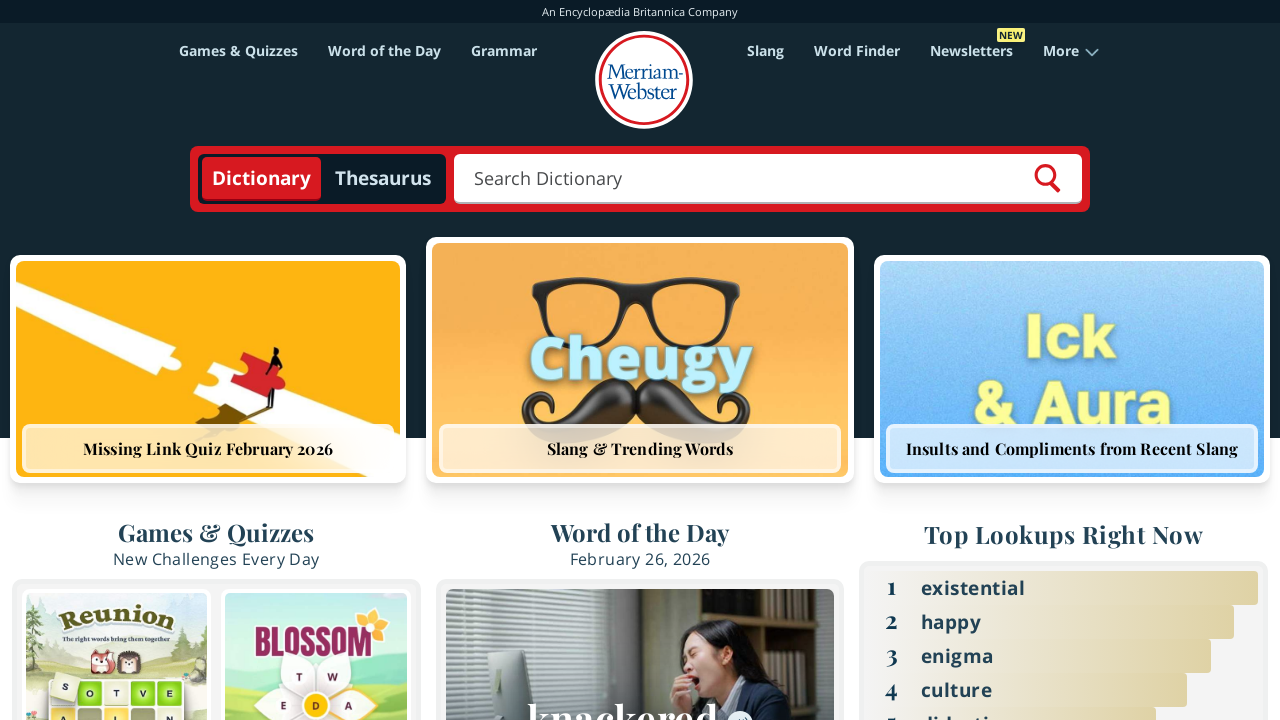

Navigated to Merriam-Webster website
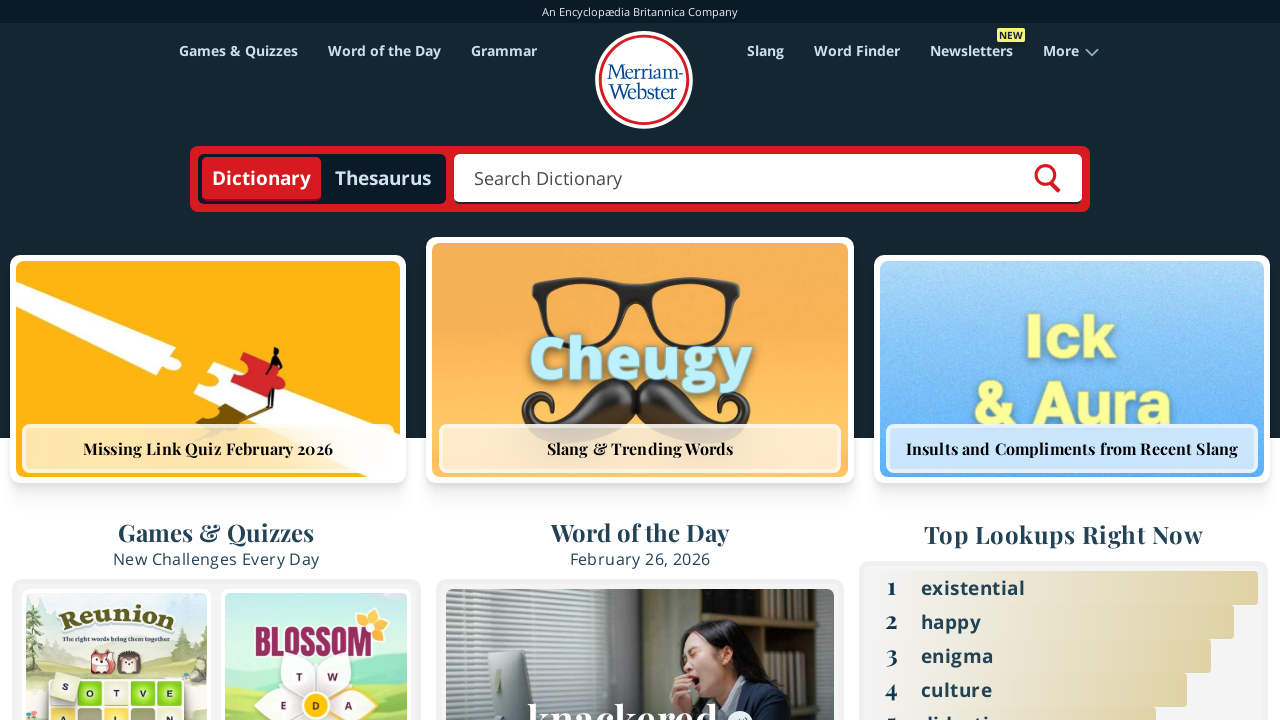

Page fully loaded with networkidle state
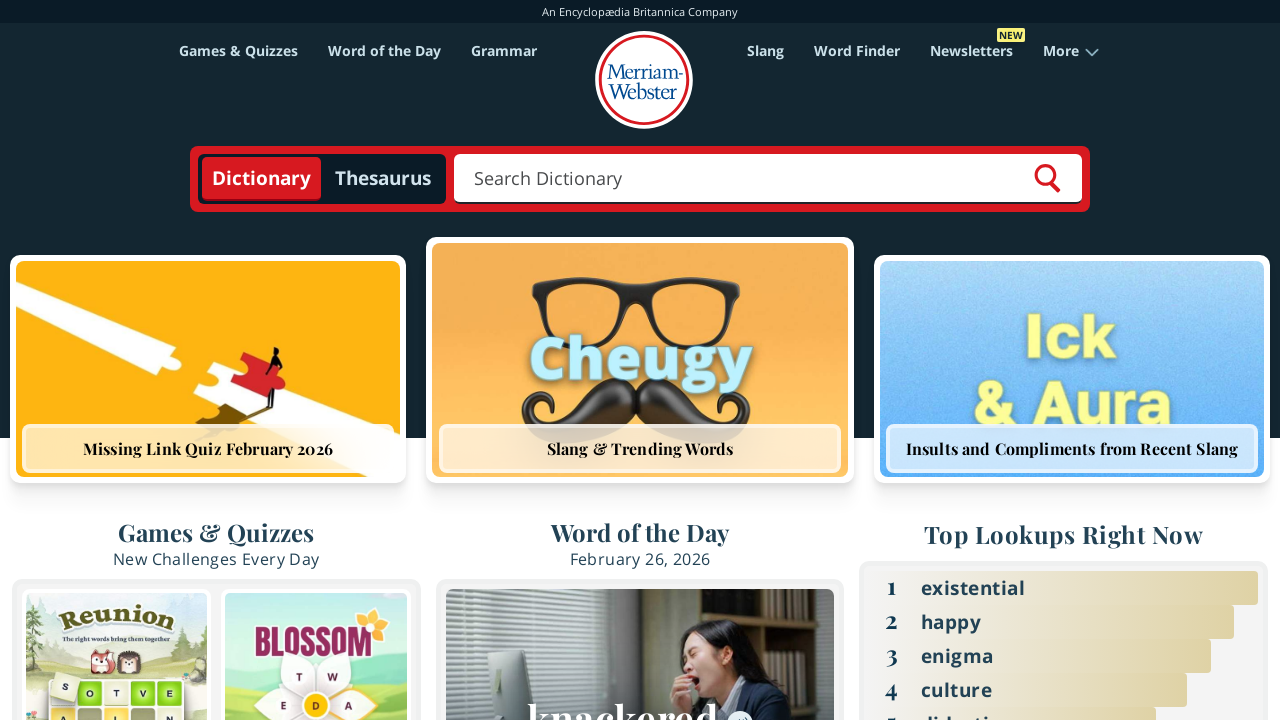

Found 241 links on the page
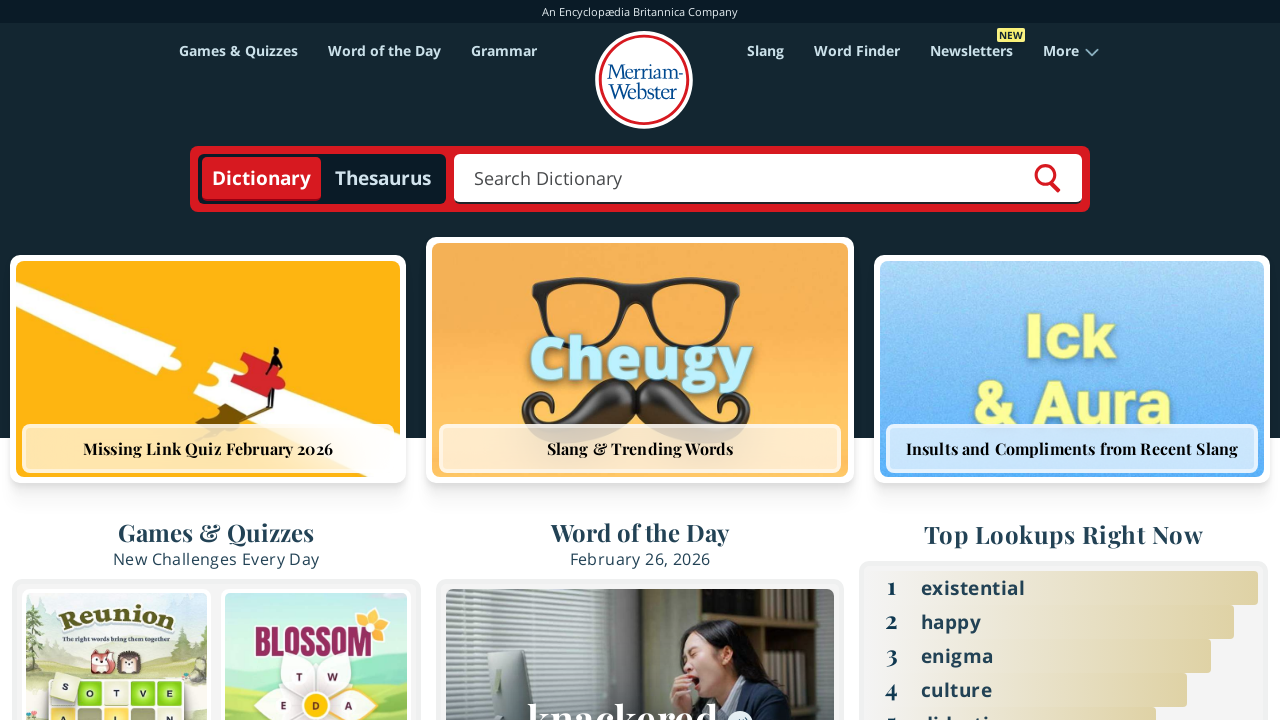

Verified that all links on the page are loaded and accessible
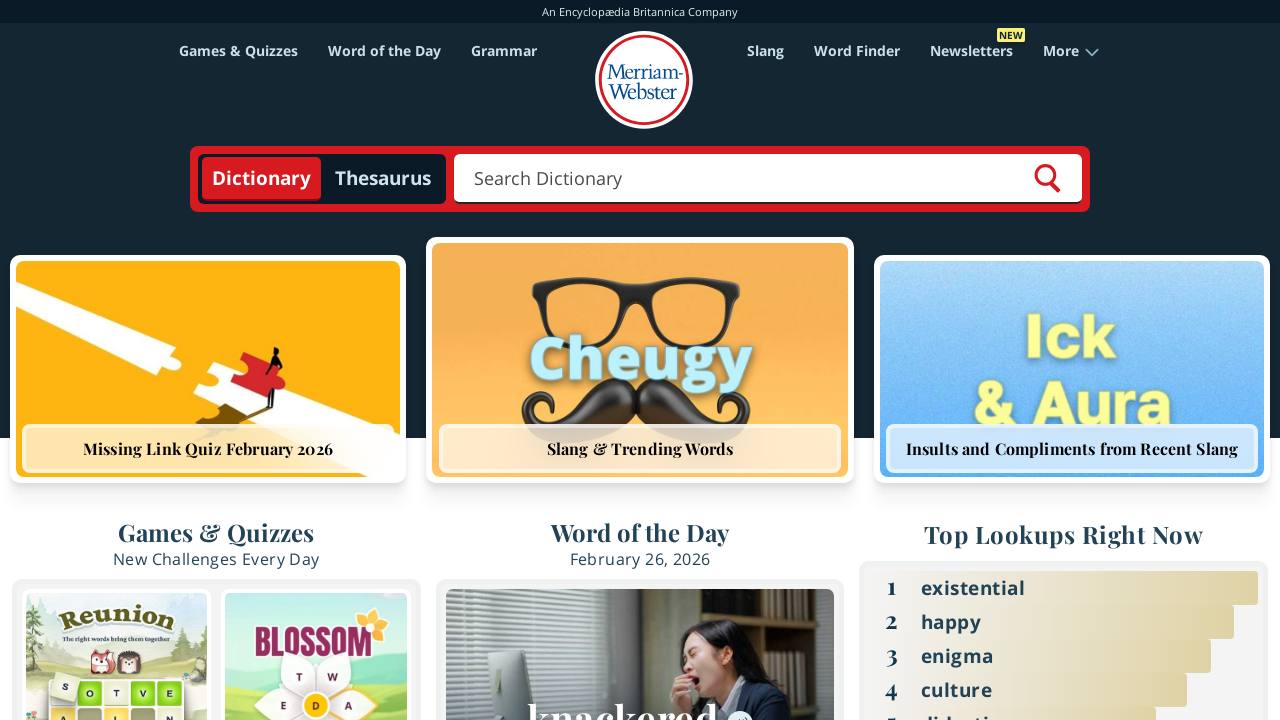

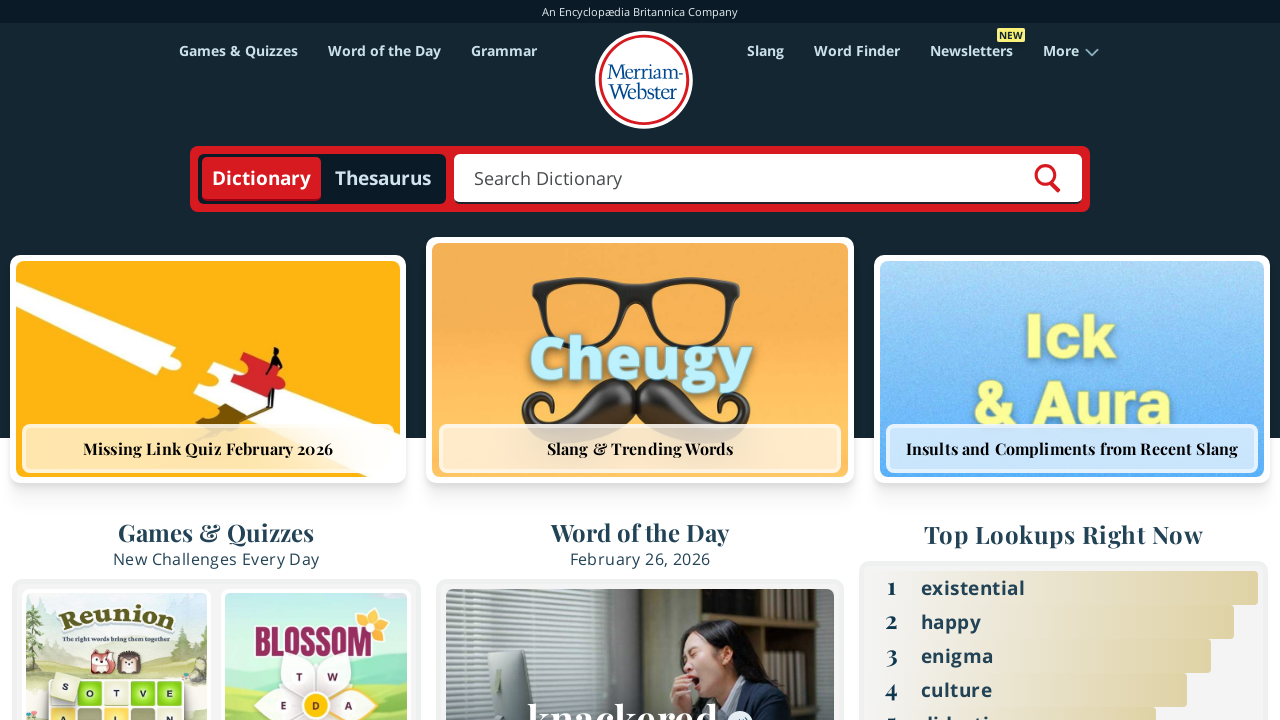